Tests keyboard and mouse actions including double-click on dropdown and keyboard navigation through menu items.

Starting URL: https://bonigarcia.dev/selenium-webdriver-java/dropdown-menu.html

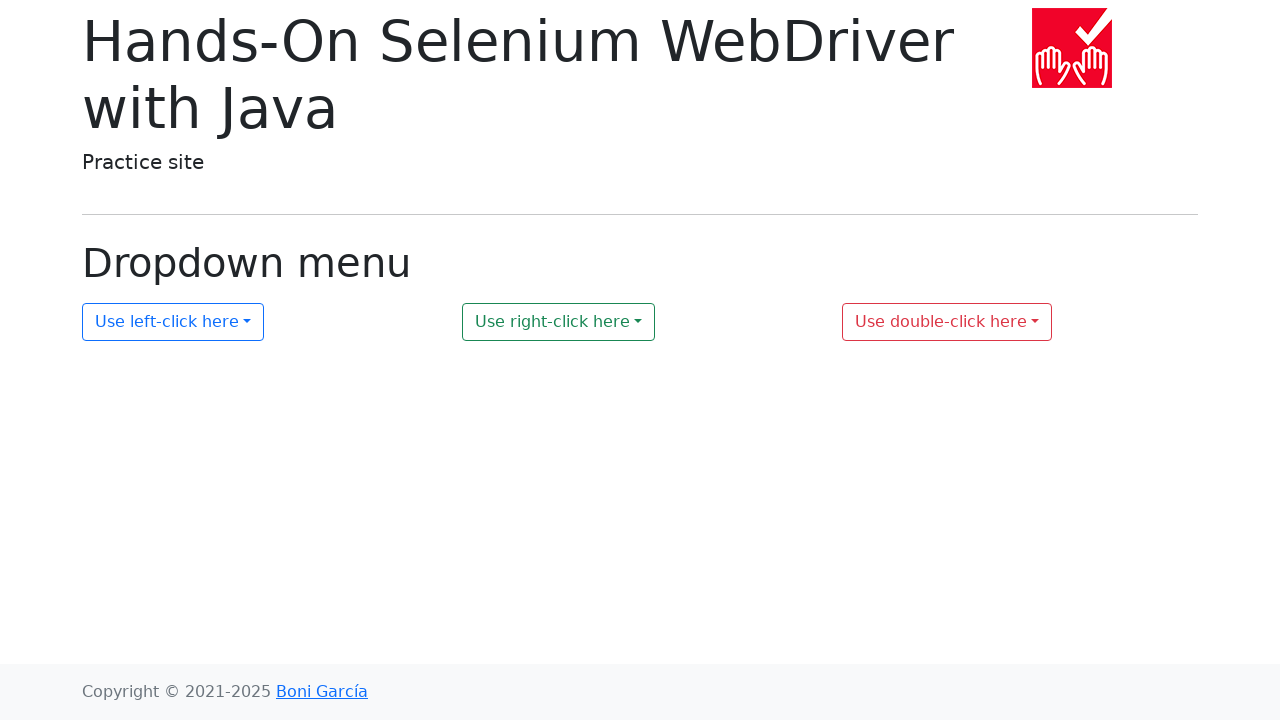

Double-clicked on dropdown 3 at (947, 322) on #my-dropdown-3
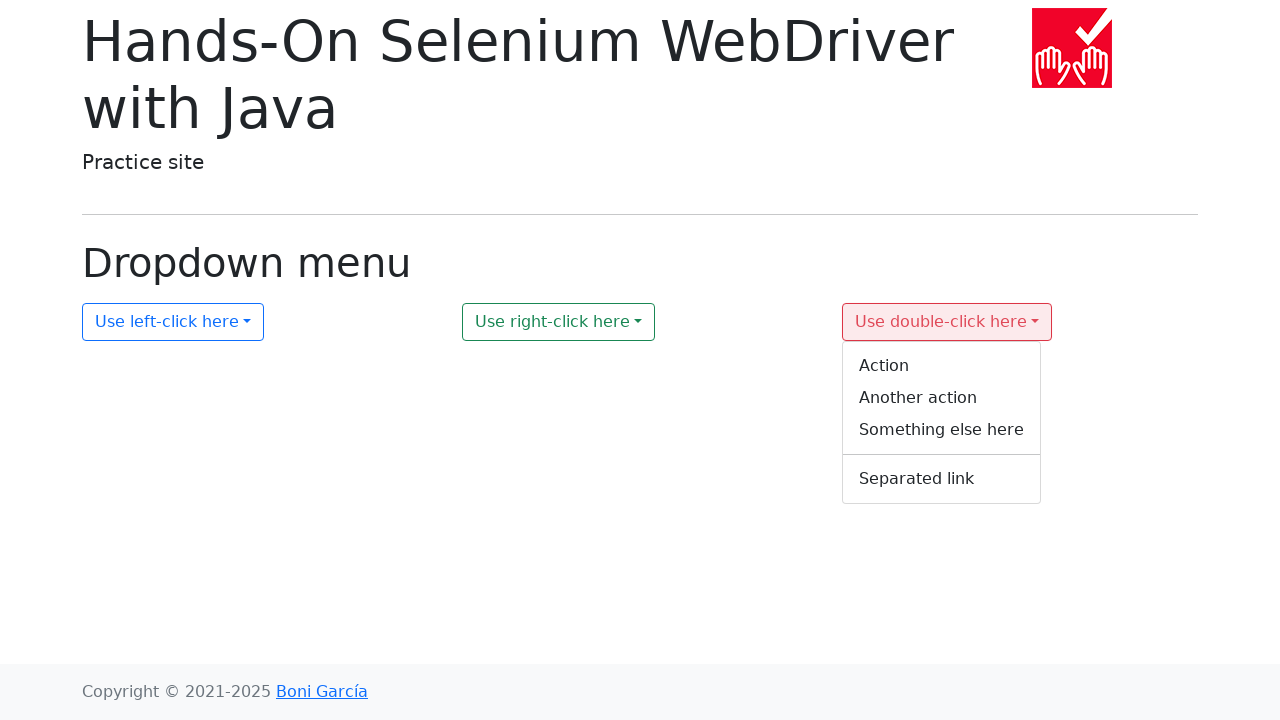

Waited 500ms for context menu to appear
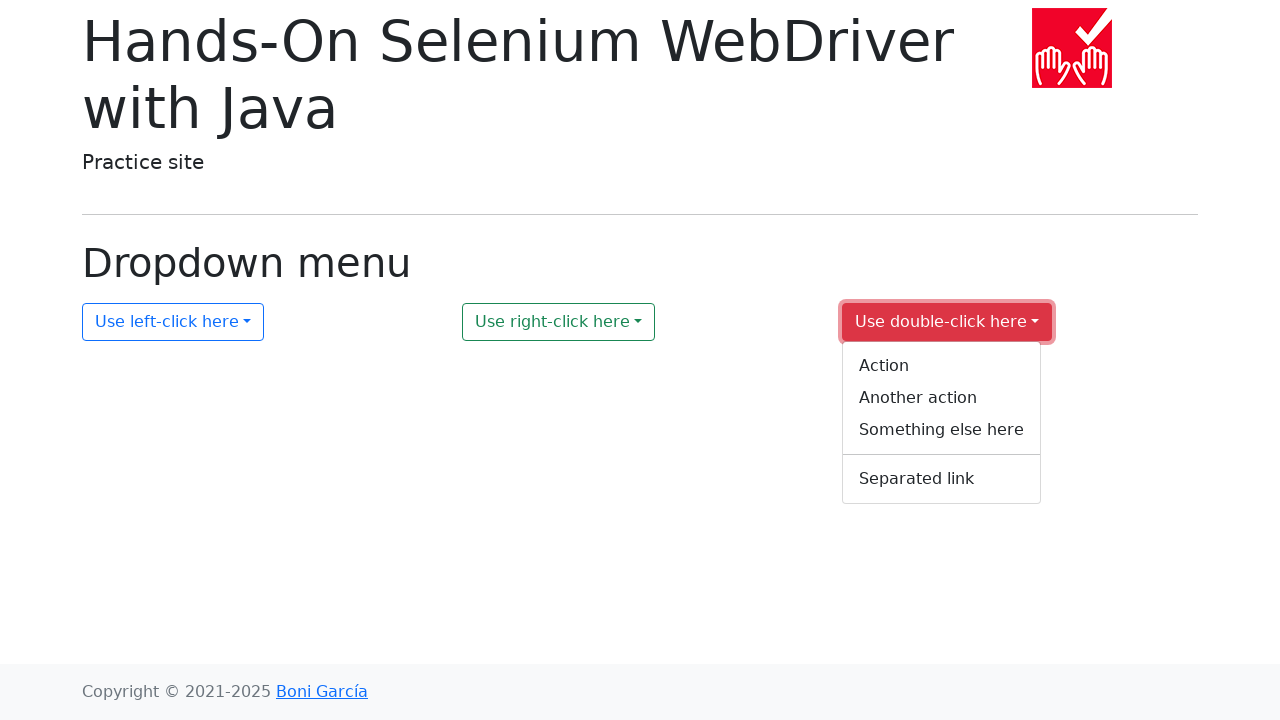

Hovered over context menu 3 at (942, 423) on #context-menu-3
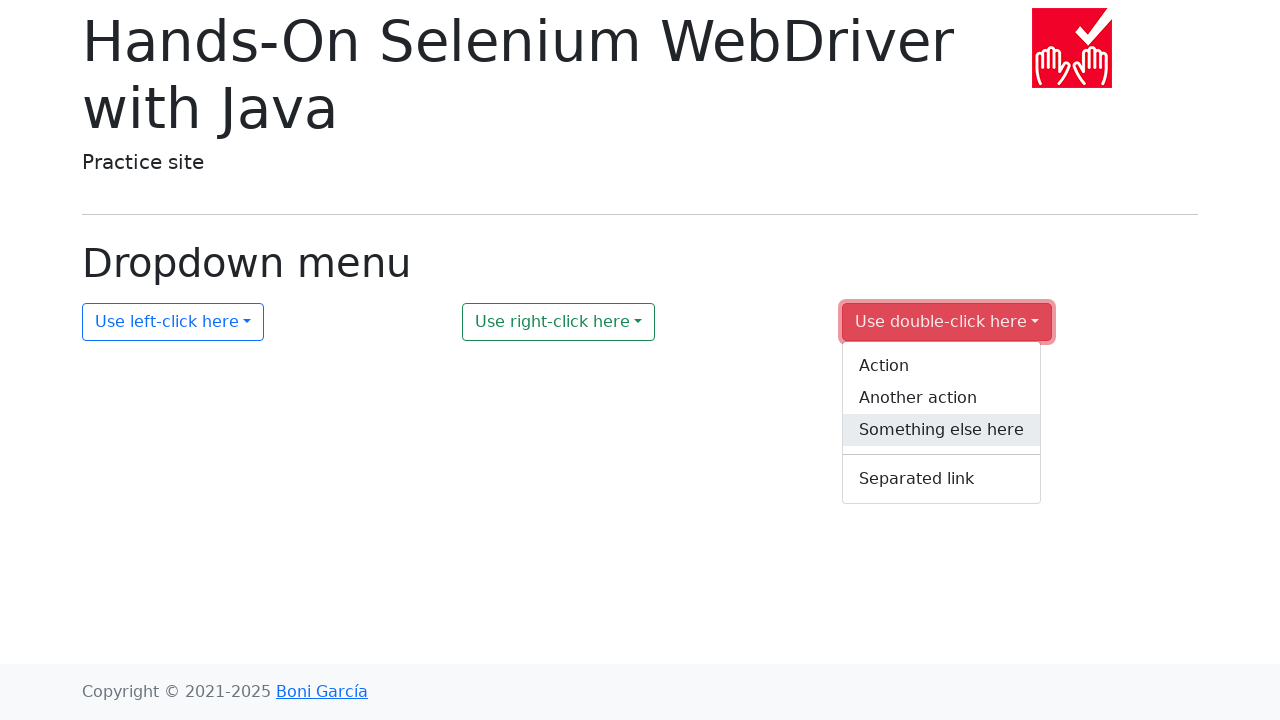

Pressed ArrowDown to navigate menu item down
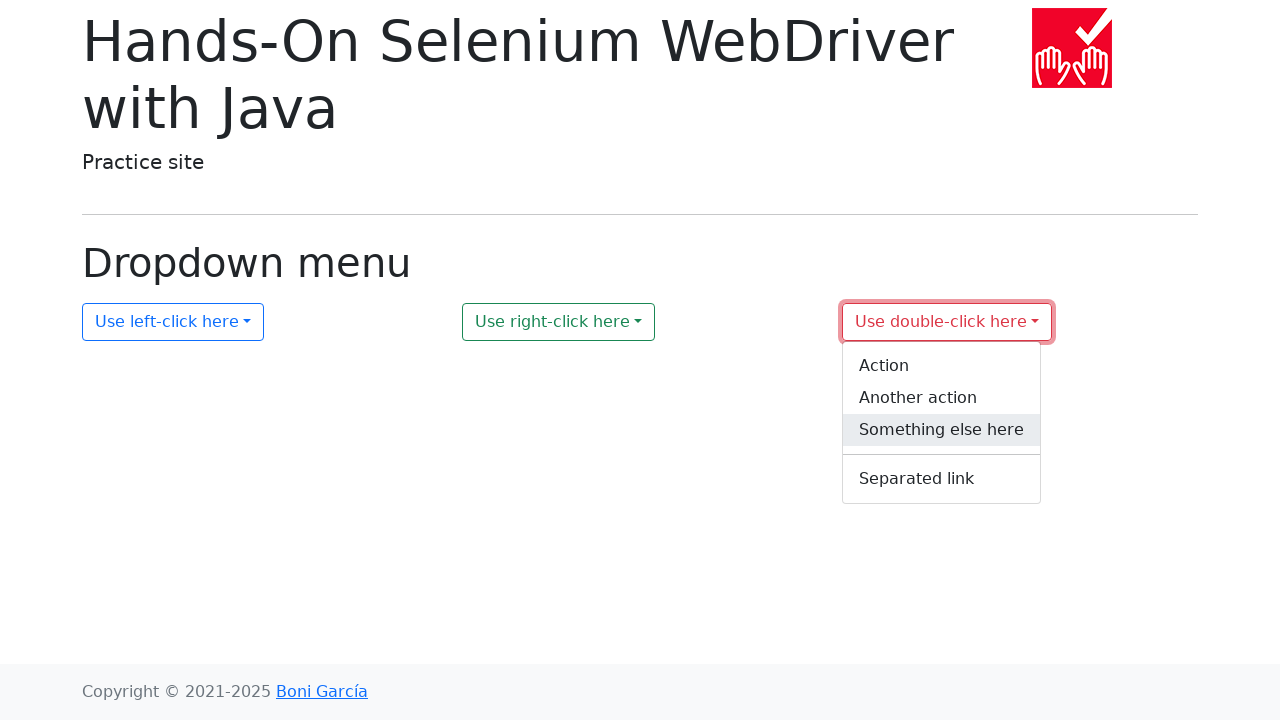

Pressed Enter to select menu item
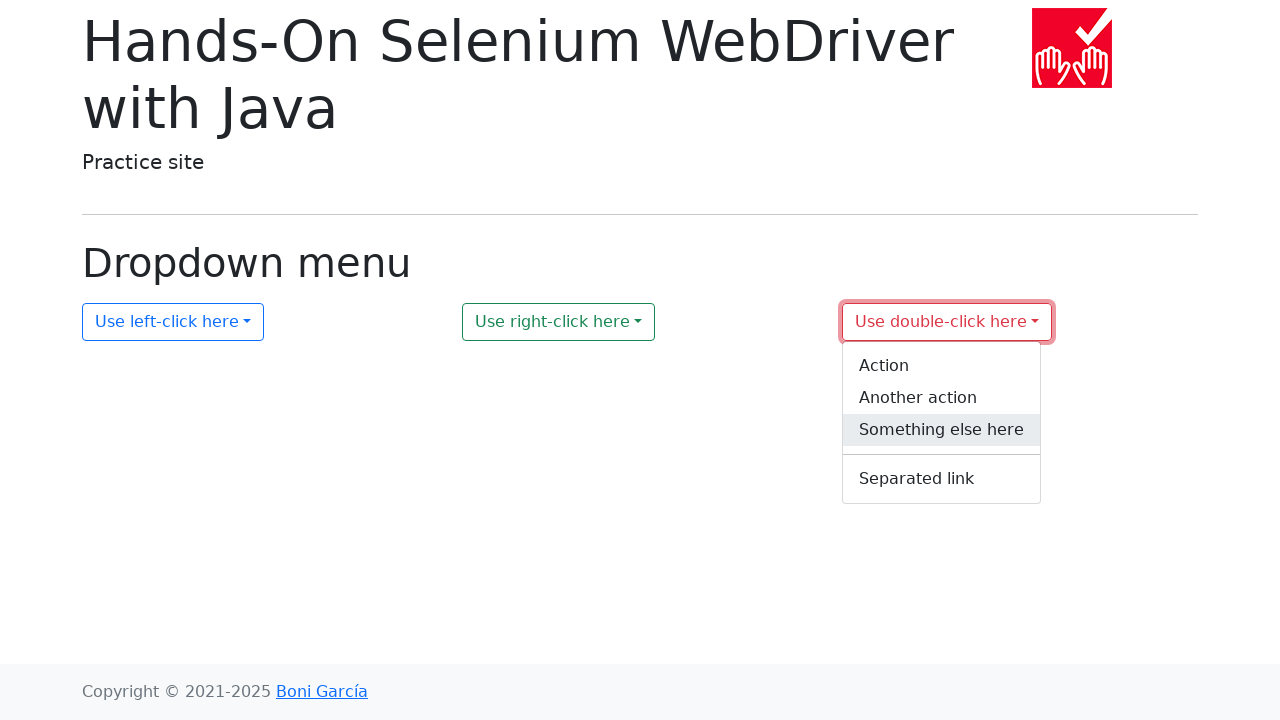

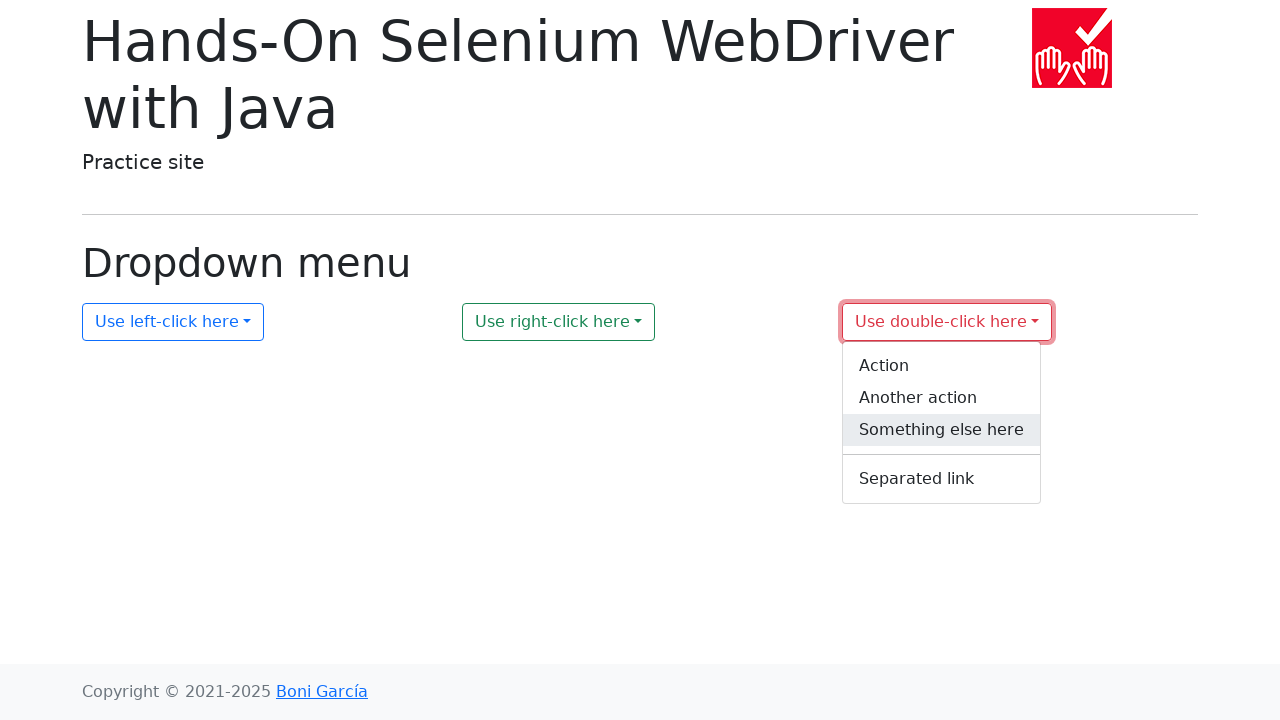